Tests a practice form by filling in personal details including name, email, gender, phone number, date of birth, and address

Starting URL: https://demoqa.com/automation-practice-form

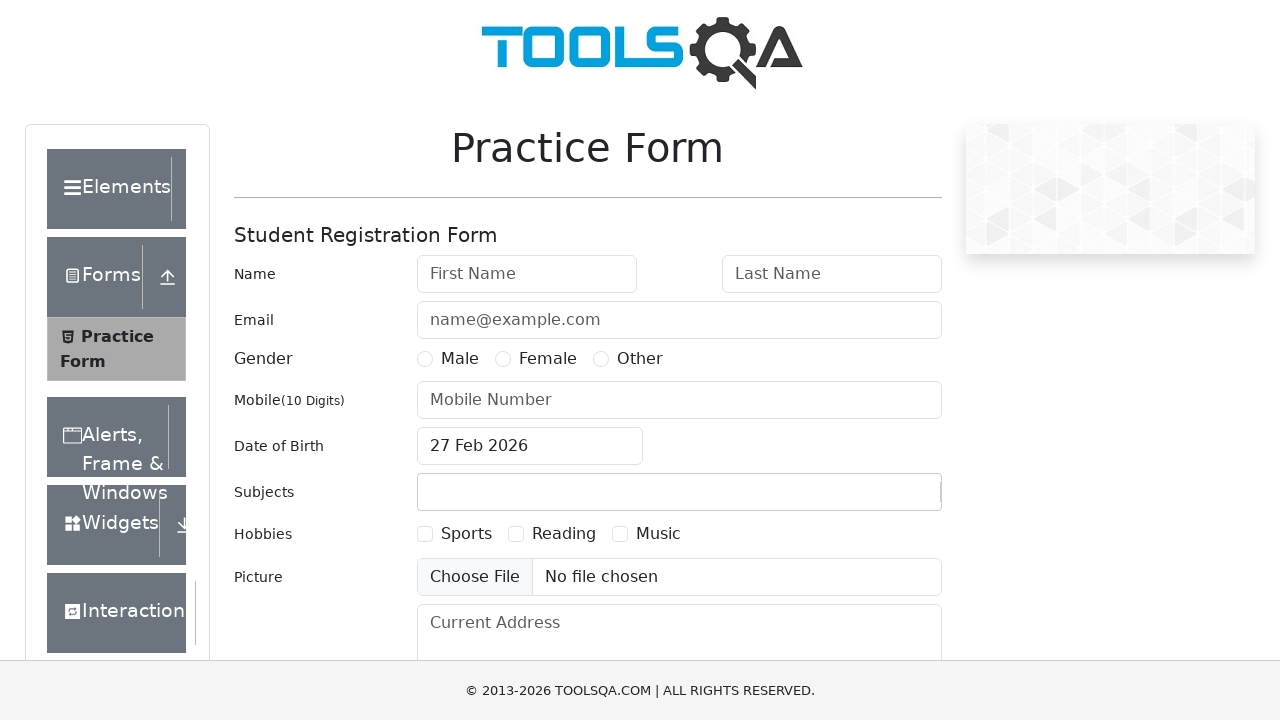

Filled first name field with 'Sarah' on #firstName
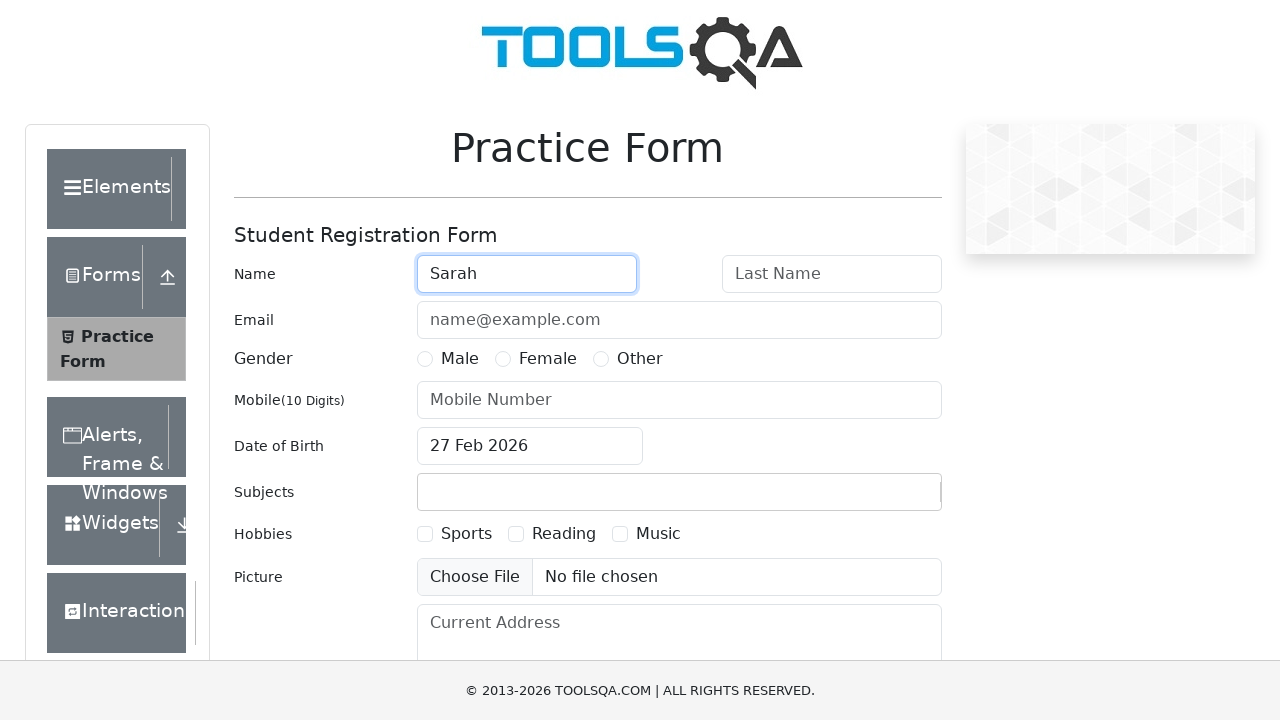

Filled last name field with 'Johnson' on #lastName
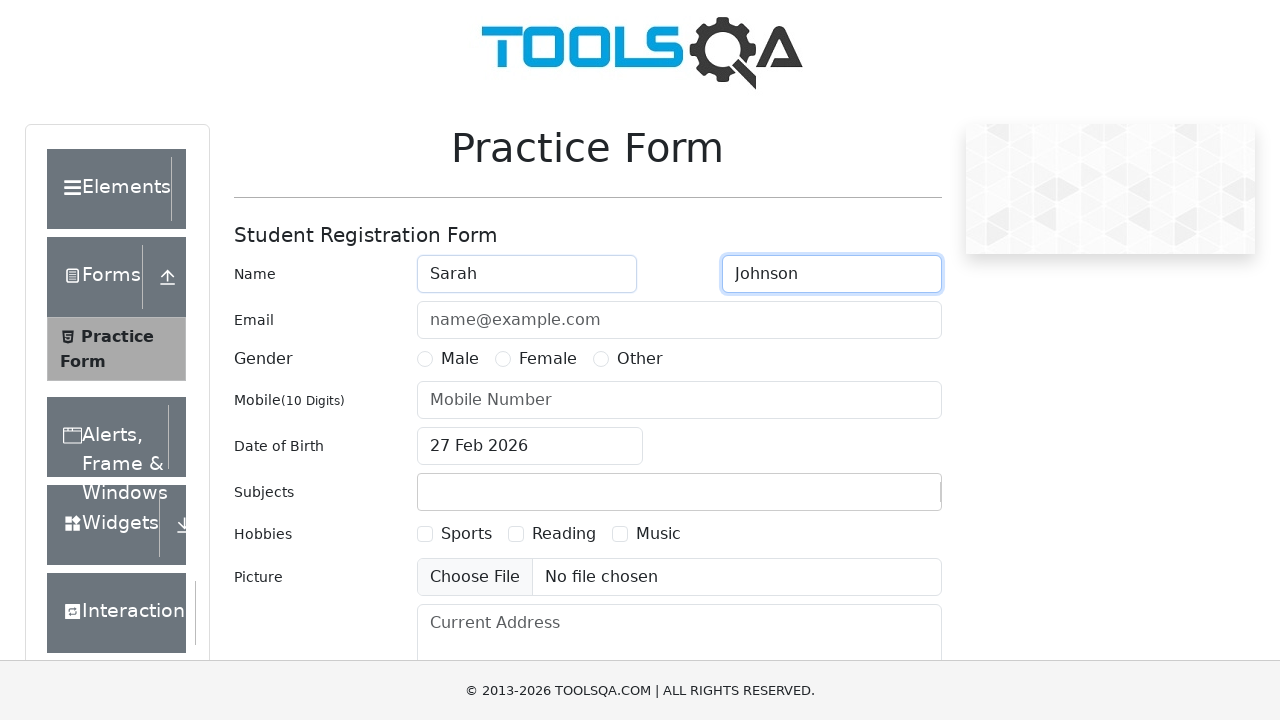

Filled email field with 'sarah.johnson@example.com' on #userEmail
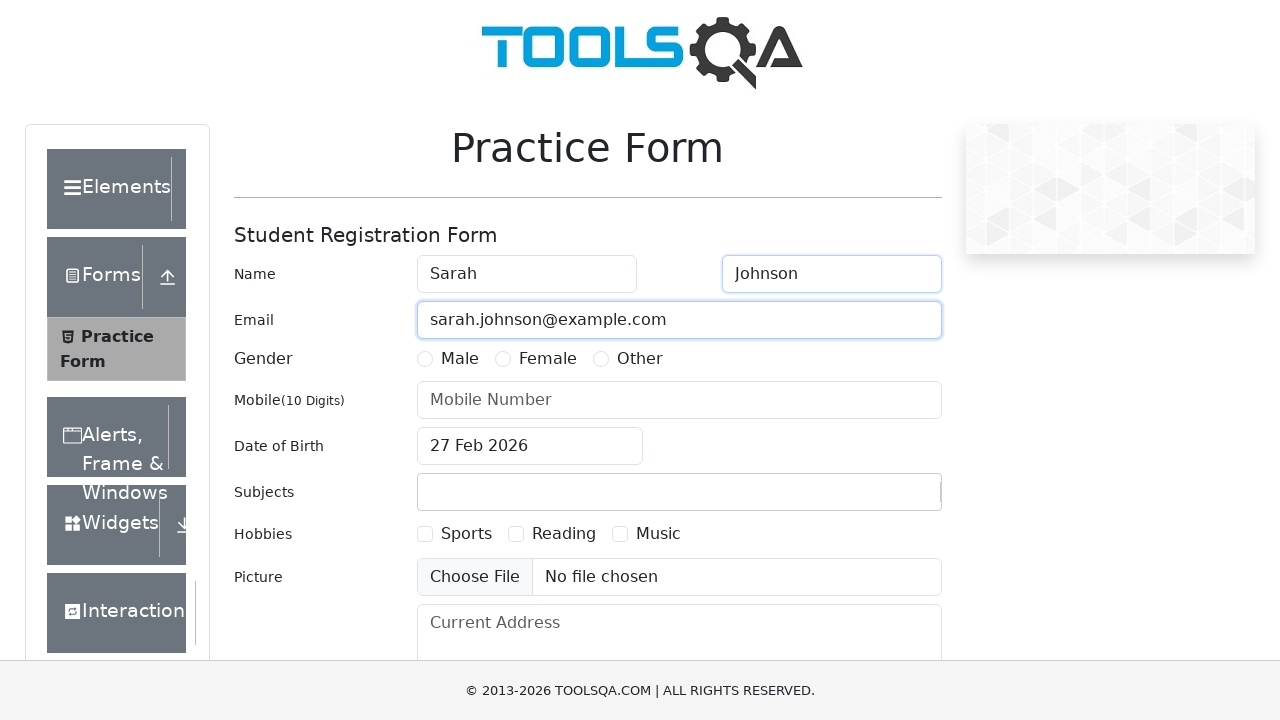

Selected Female gender option at (548, 359) on label[for='gender-radio-2']
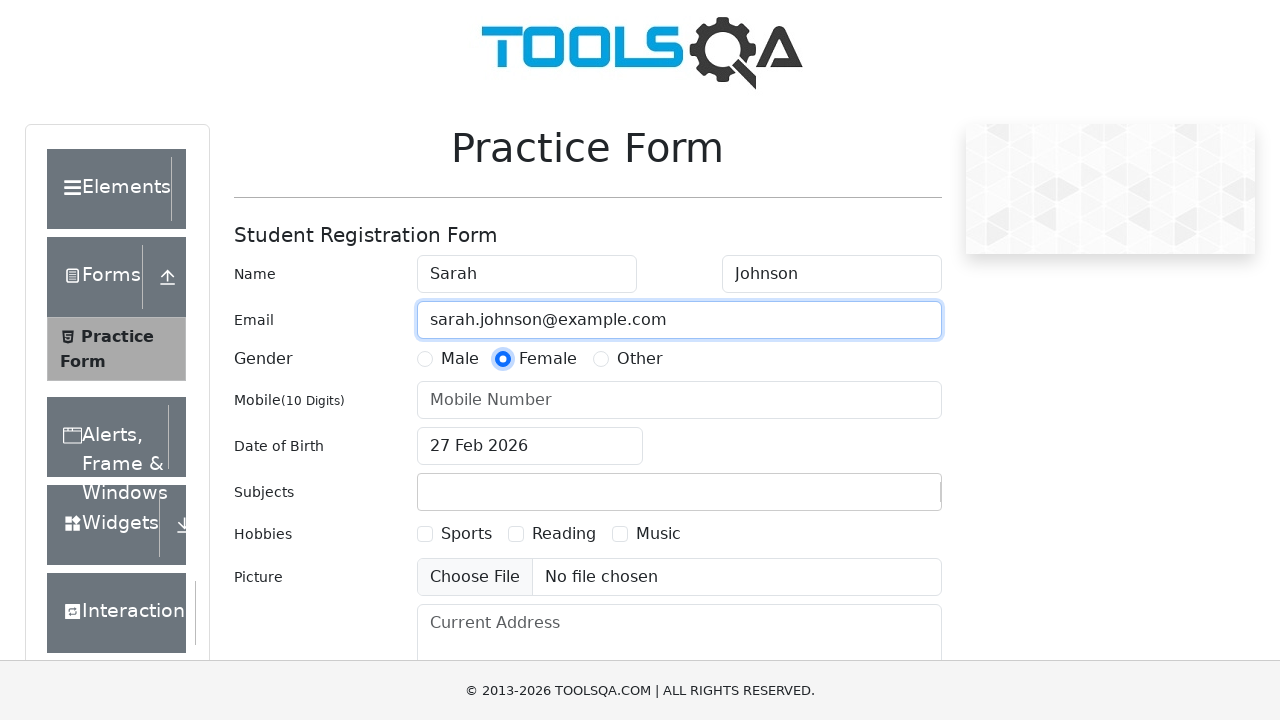

Filled phone number field with '5551234567' on #userNumber
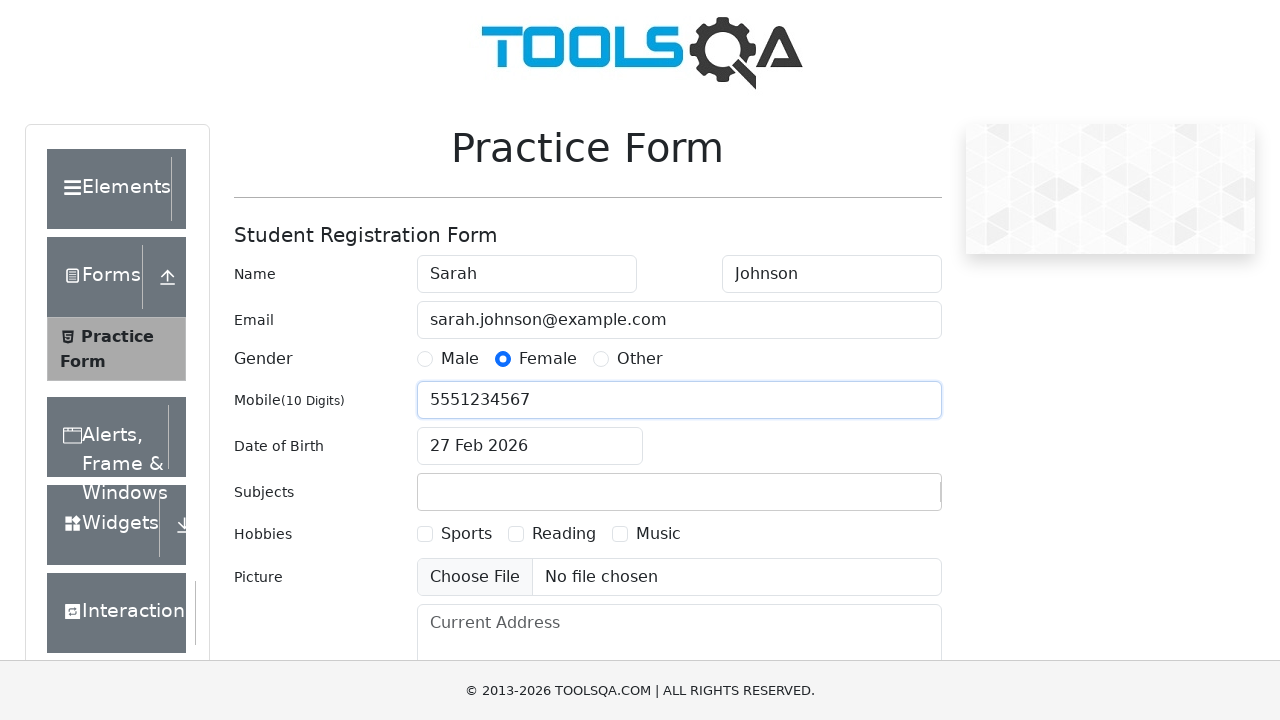

Clicked date of birth input to open date picker at (530, 446) on #dateOfBirthInput
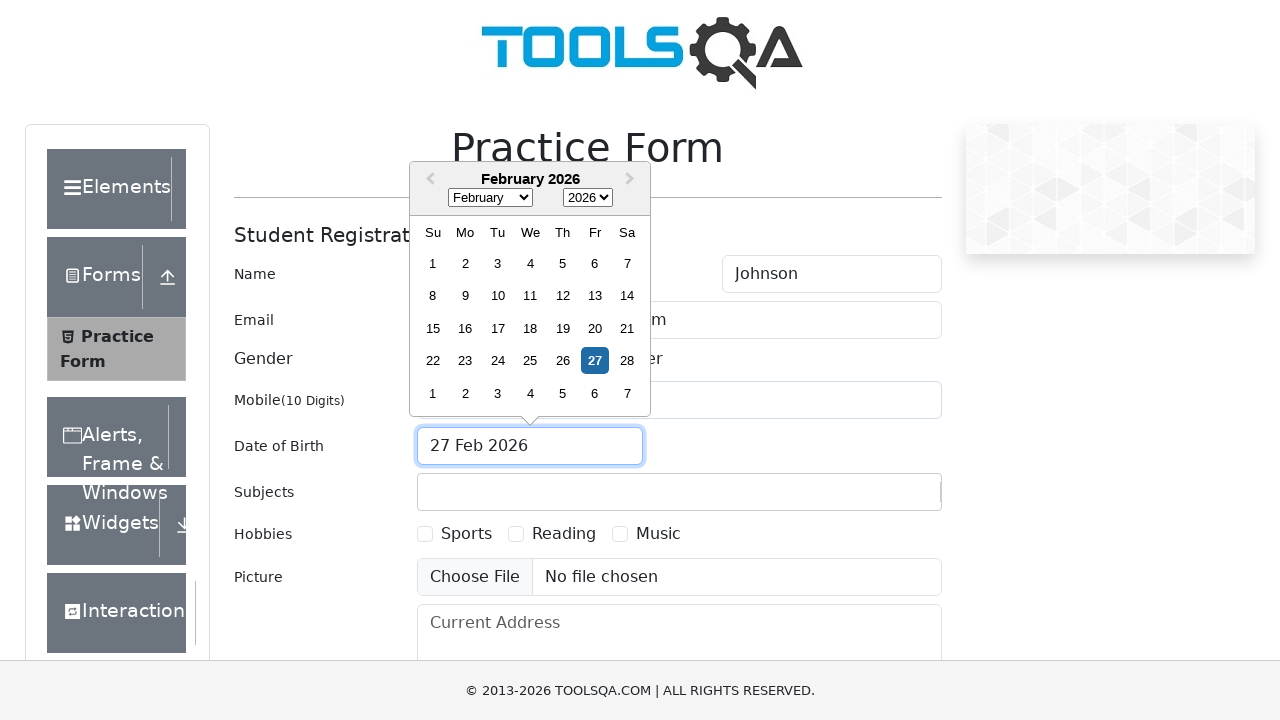

Selected March in date picker month dropdown on .react-datepicker__month-select
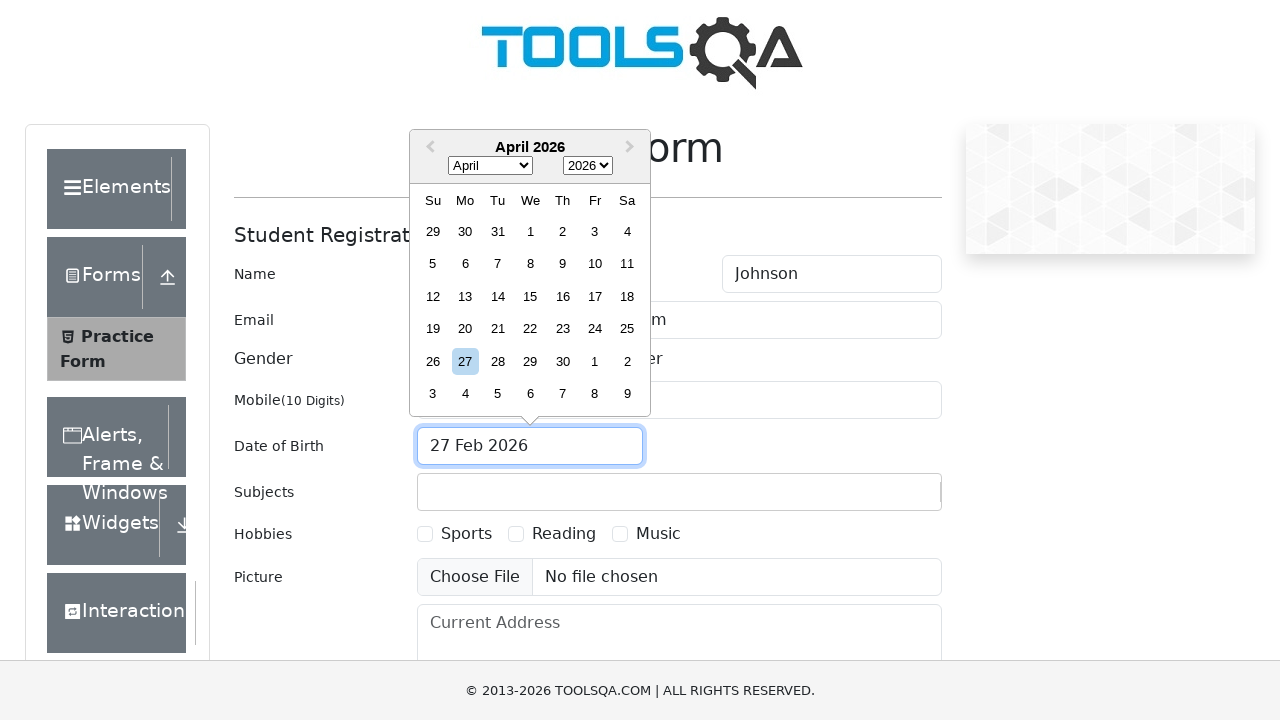

Selected 1995 in date picker year dropdown on .react-datepicker__year-select
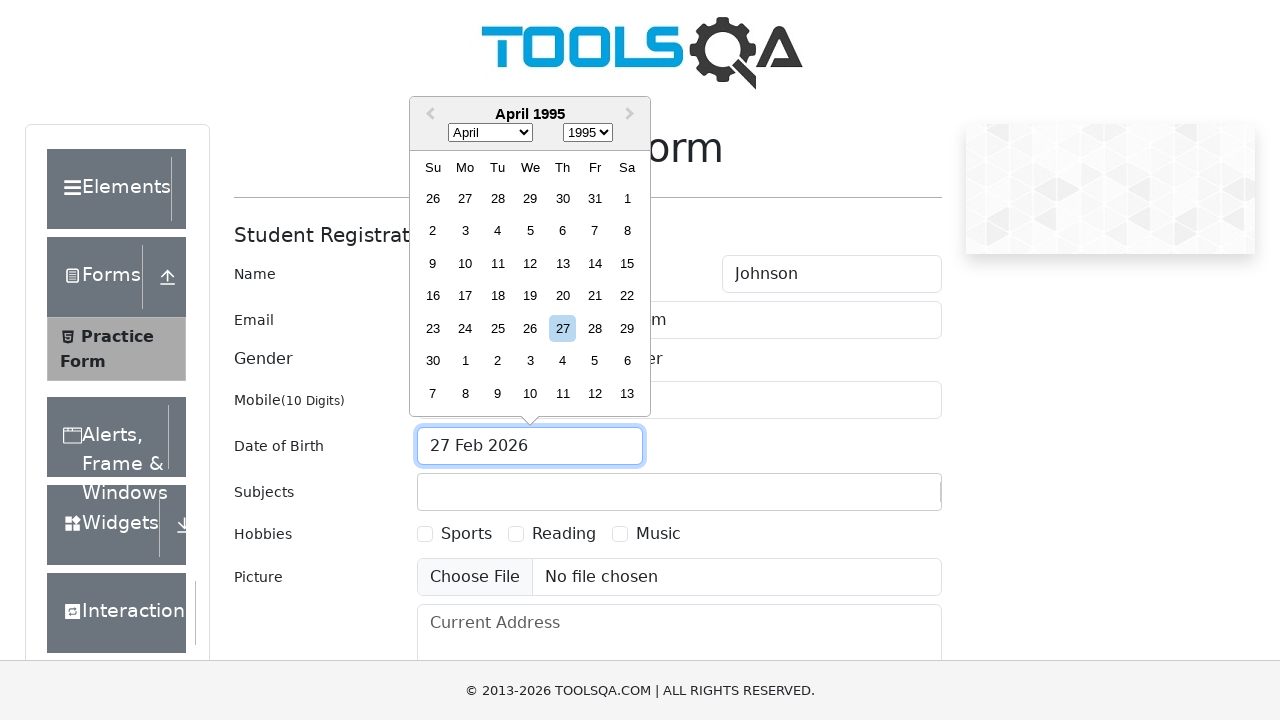

Selected day 15 in the calendar at (627, 263) on .react-datepicker__day--015:not(.react-datepicker__day--outside-month)
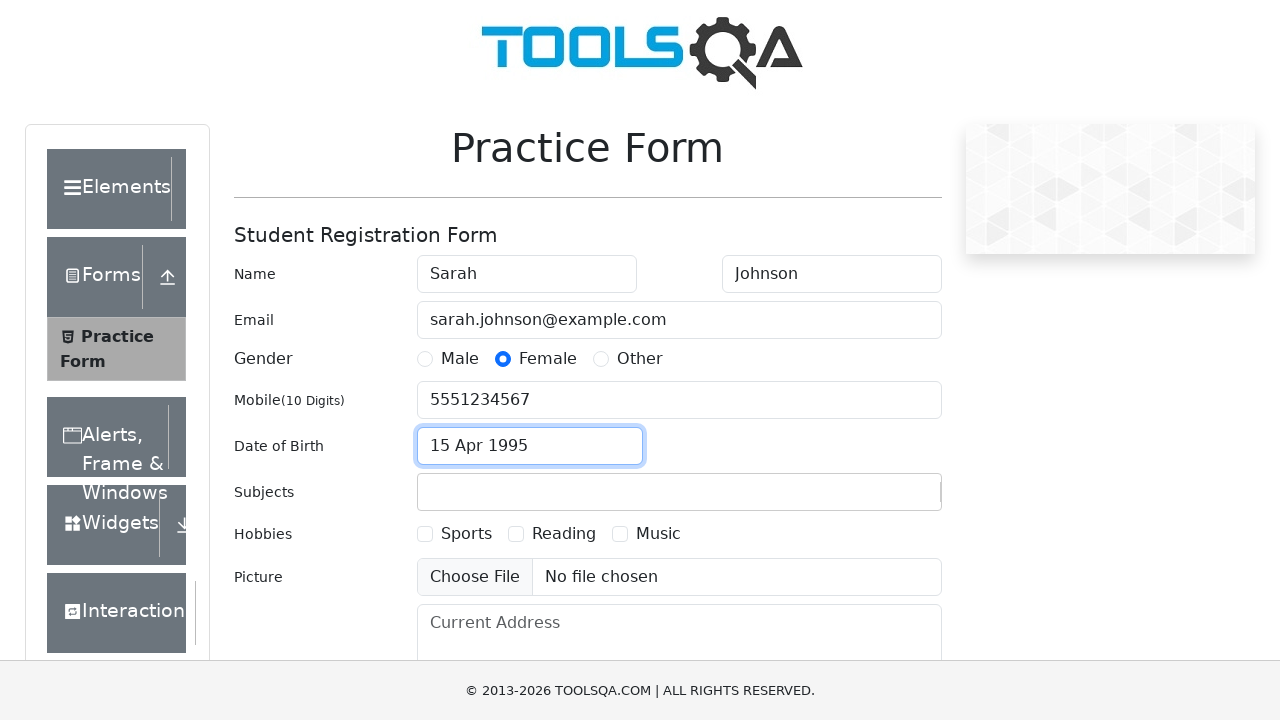

Clicked on subjects input field at (430, 492) on #subjectsInput
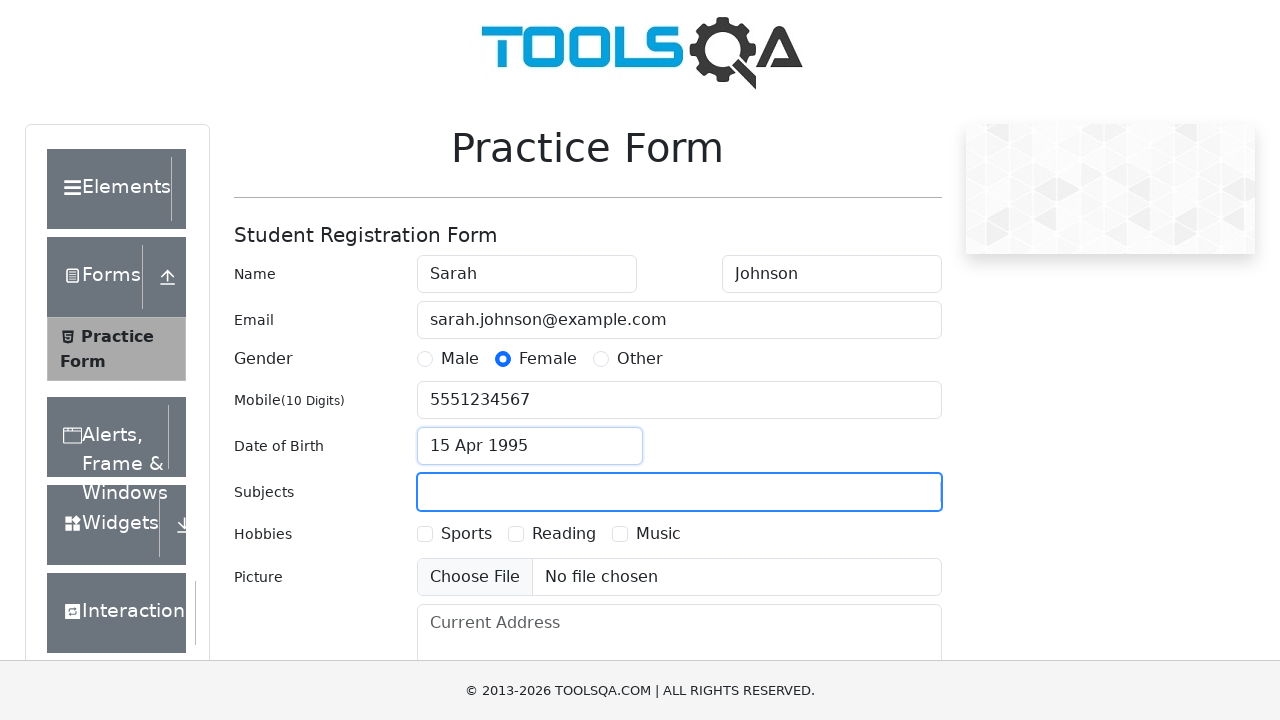

Filled subjects field with 'Computer Science' on #subjectsInput
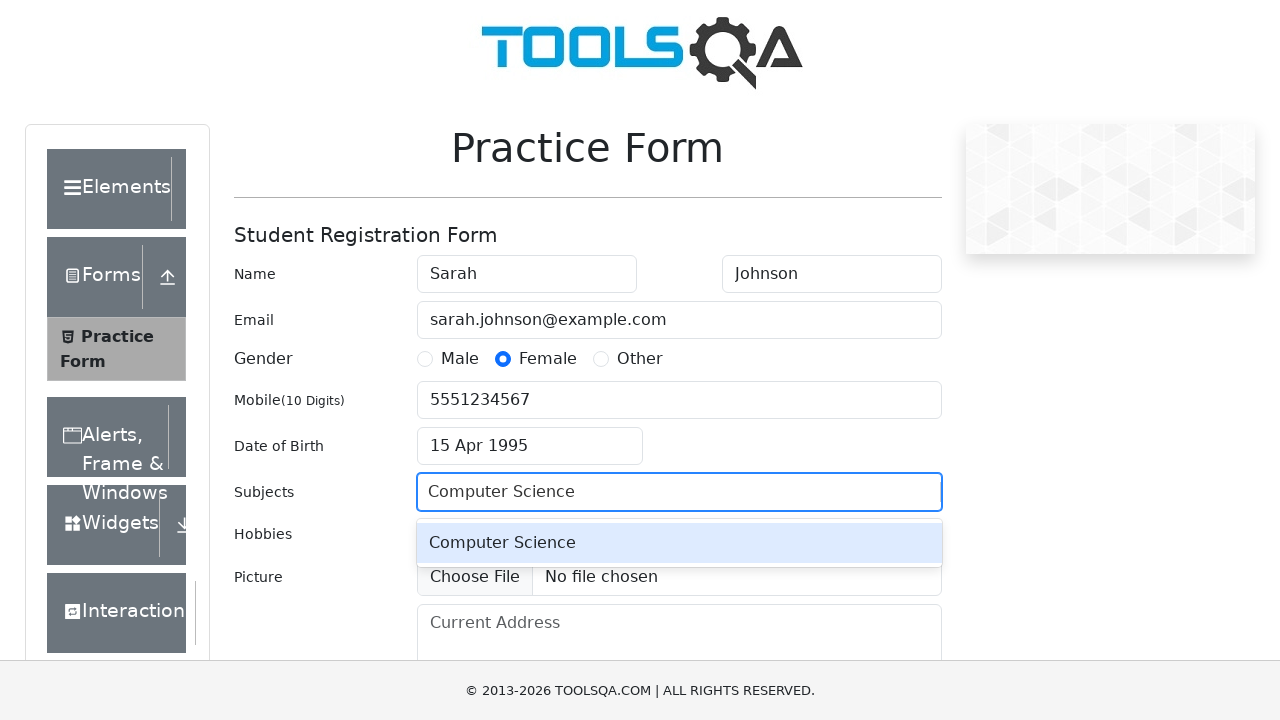

Pressed Enter to confirm subject selection on #subjectsInput
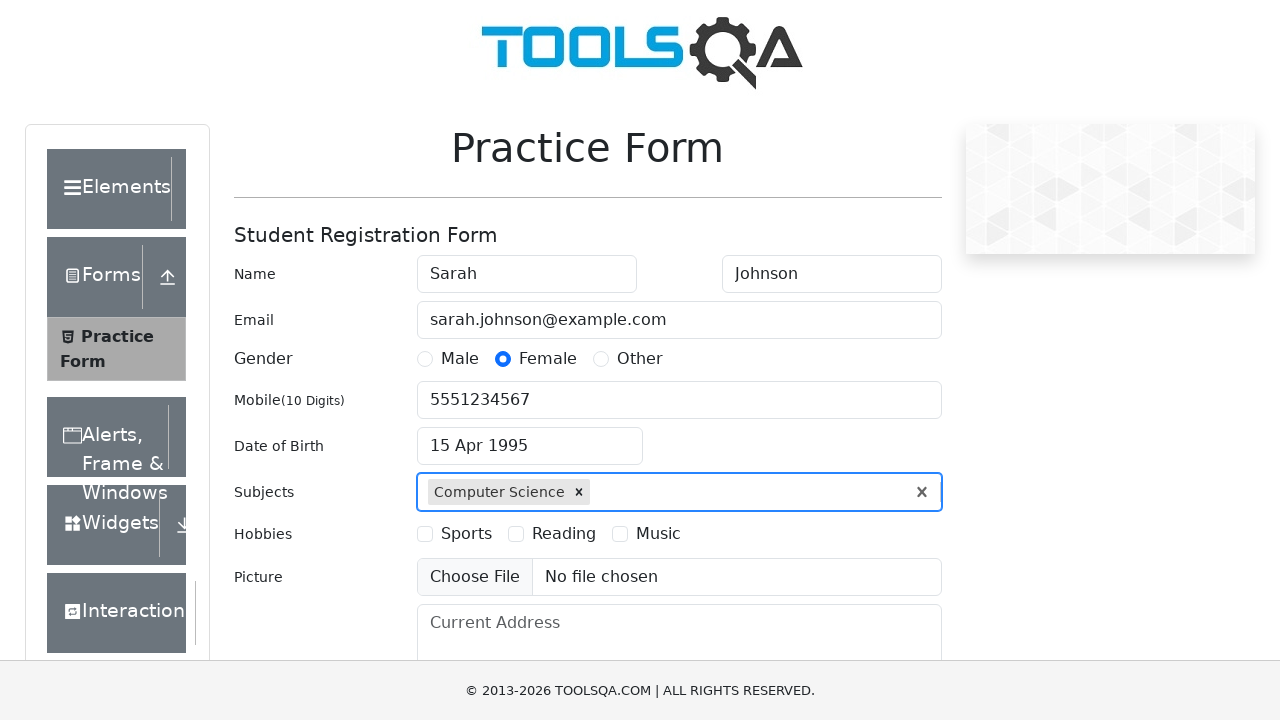

Filled current address field with '123 Main Street, Springfield' on #currentAddress
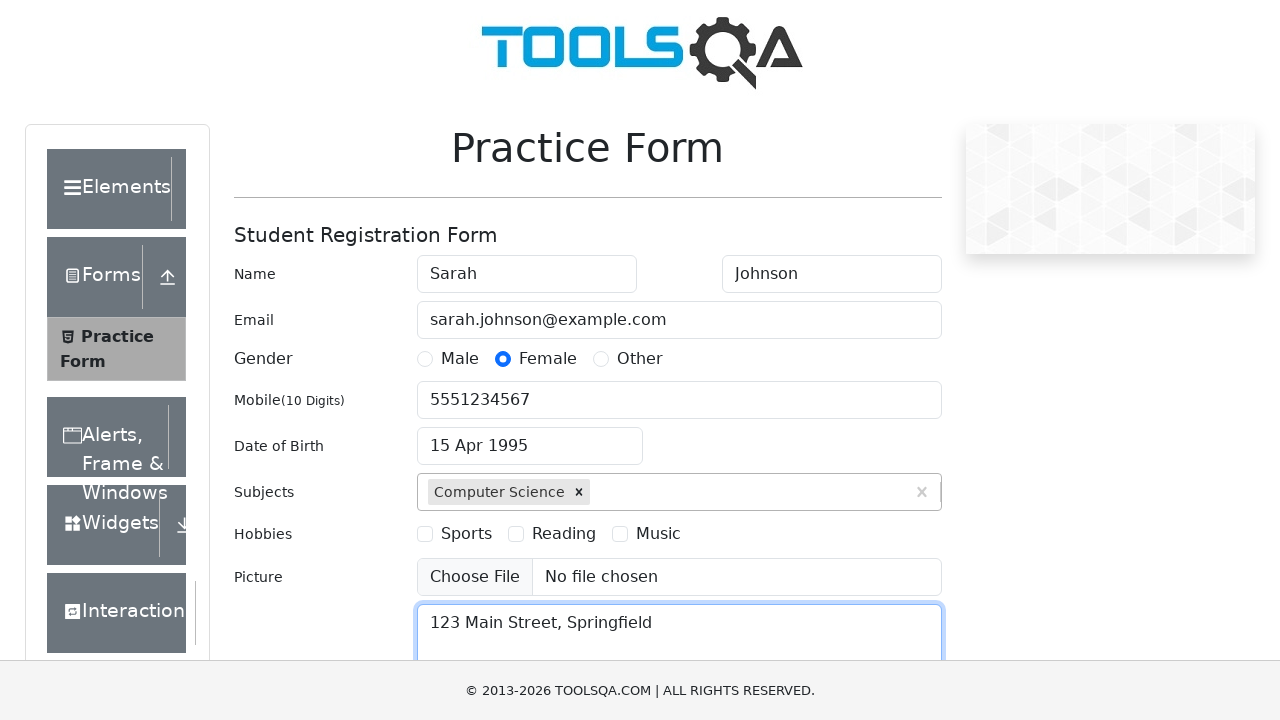

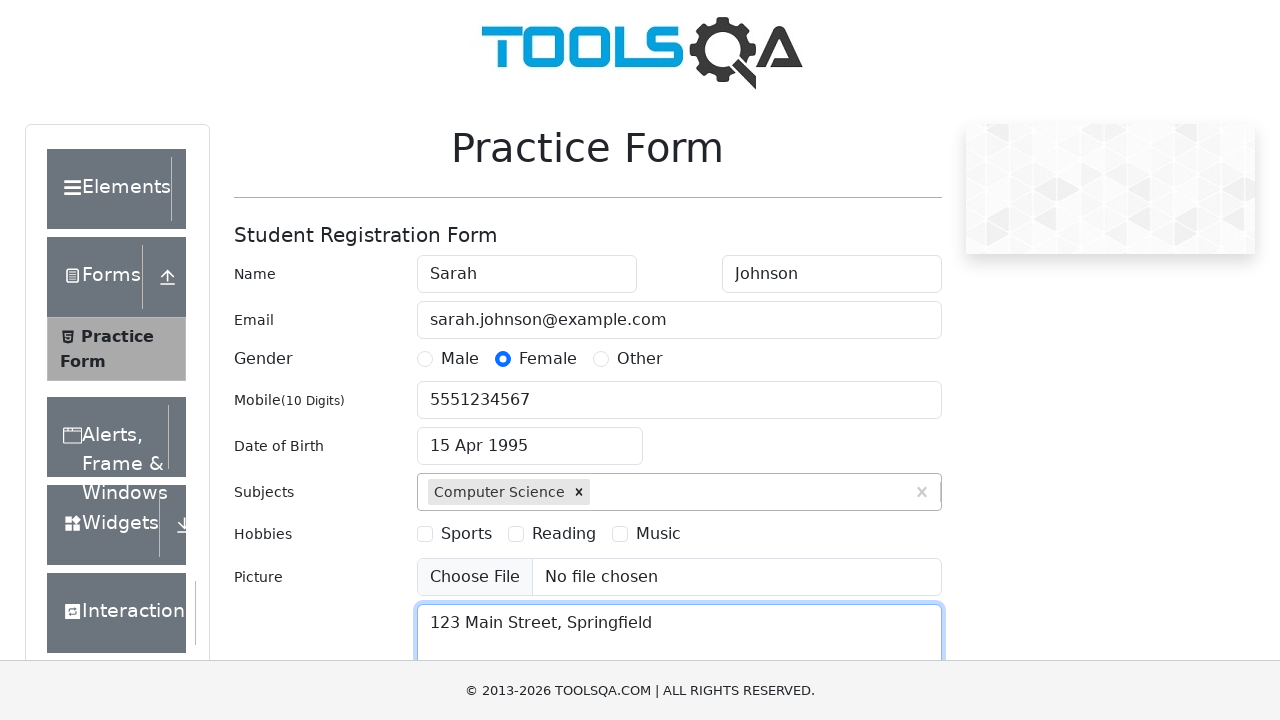